Tests web storage functionality by interacting with session storage, adding a new item, and clicking a button to display session data

Starting URL: https://bonigarcia.dev/selenium-webdriver-java/web-storage.html

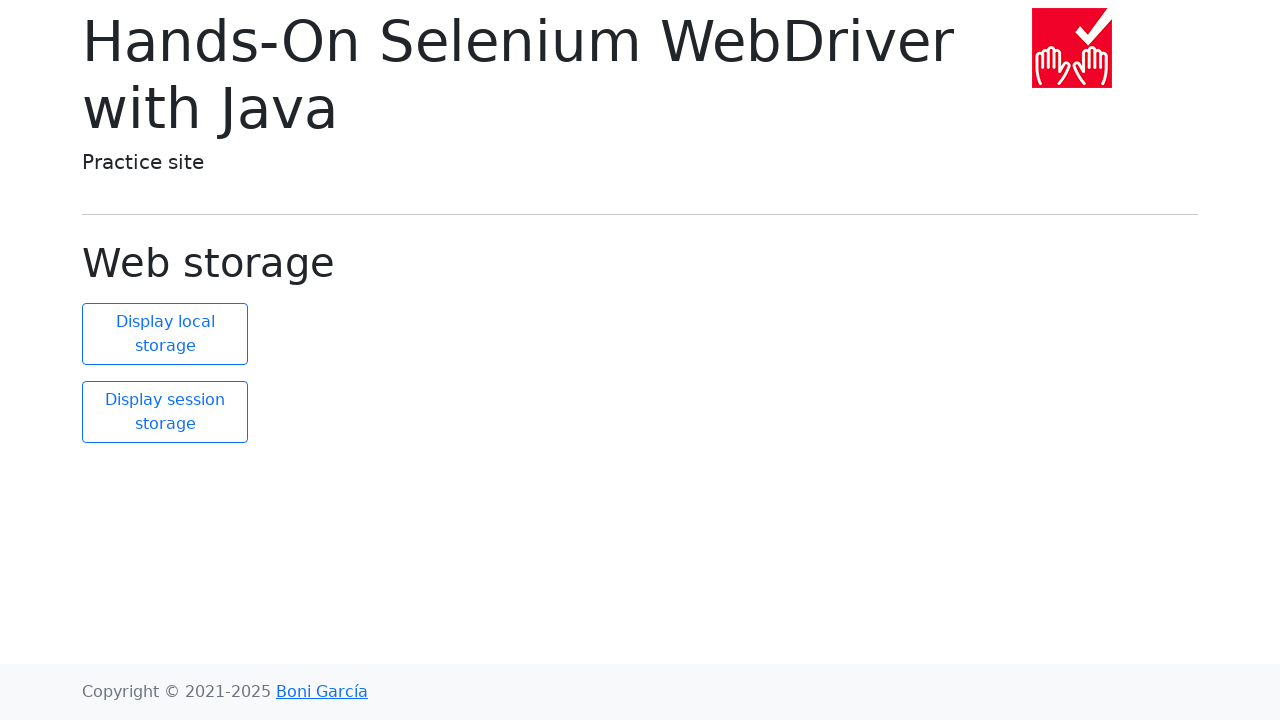

Retrieved current session storage size
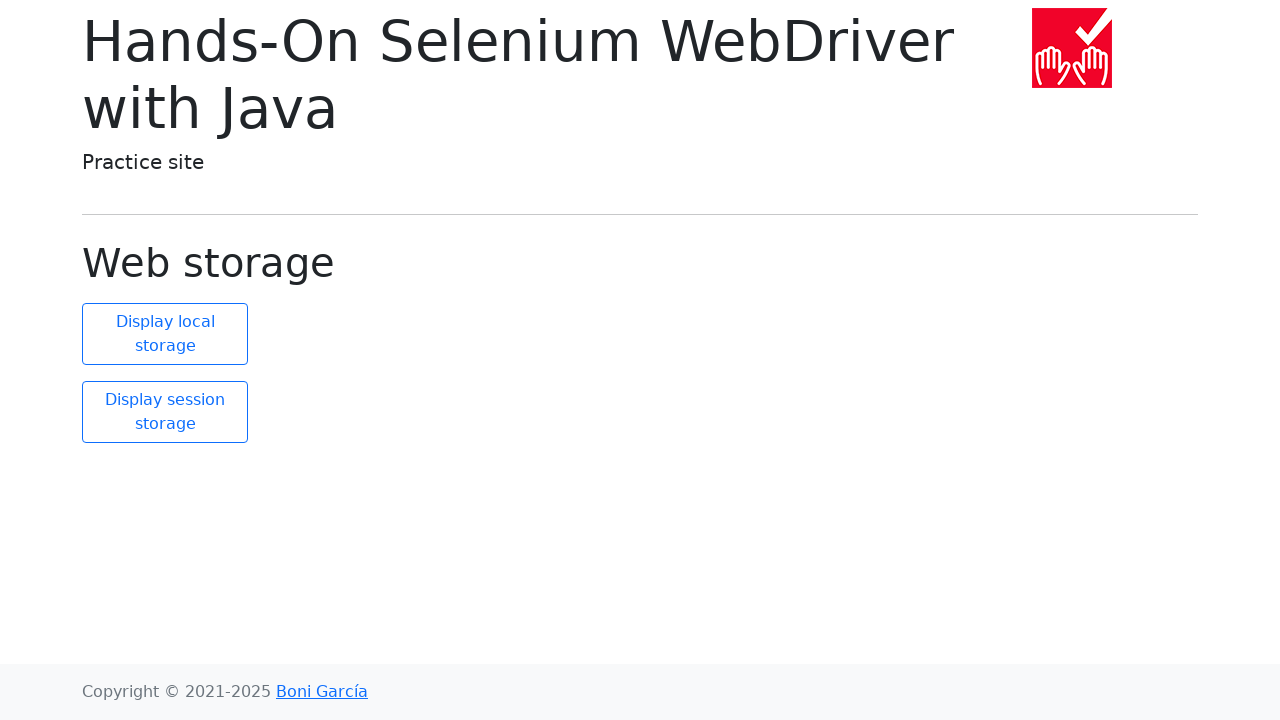

Retrieved all session storage items
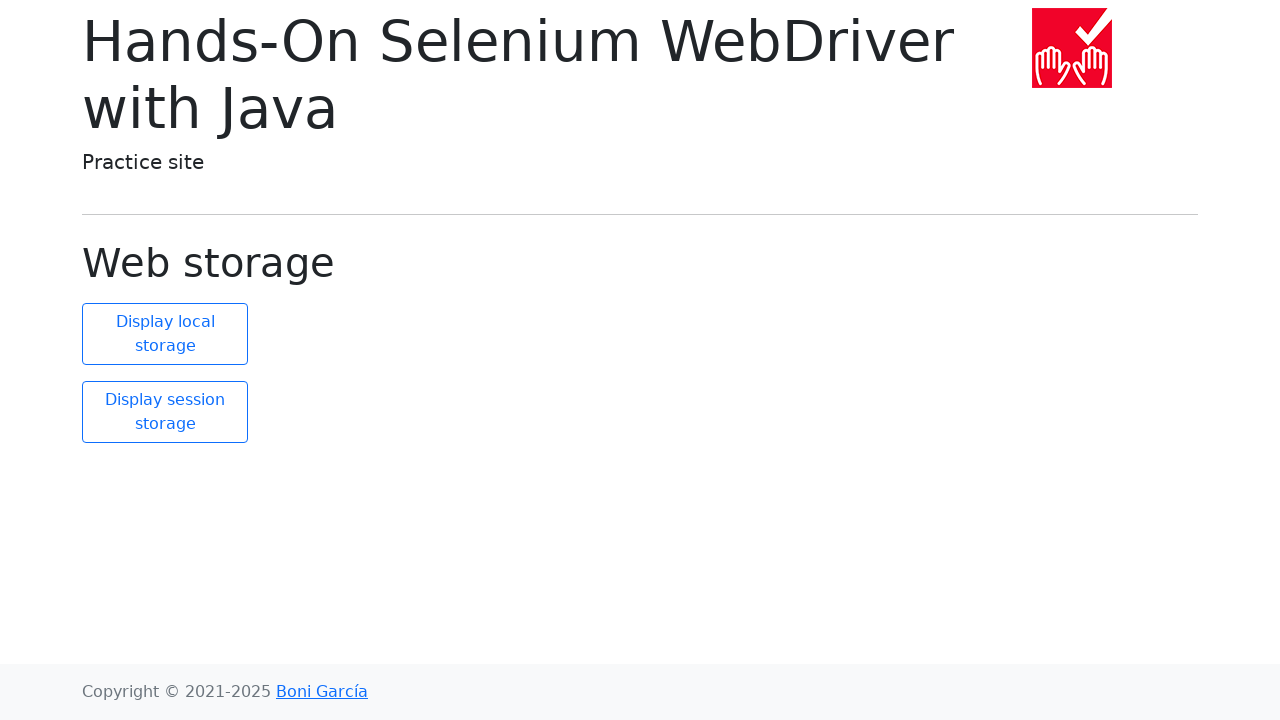

Added new item 'new element' with value 'new value' to session storage
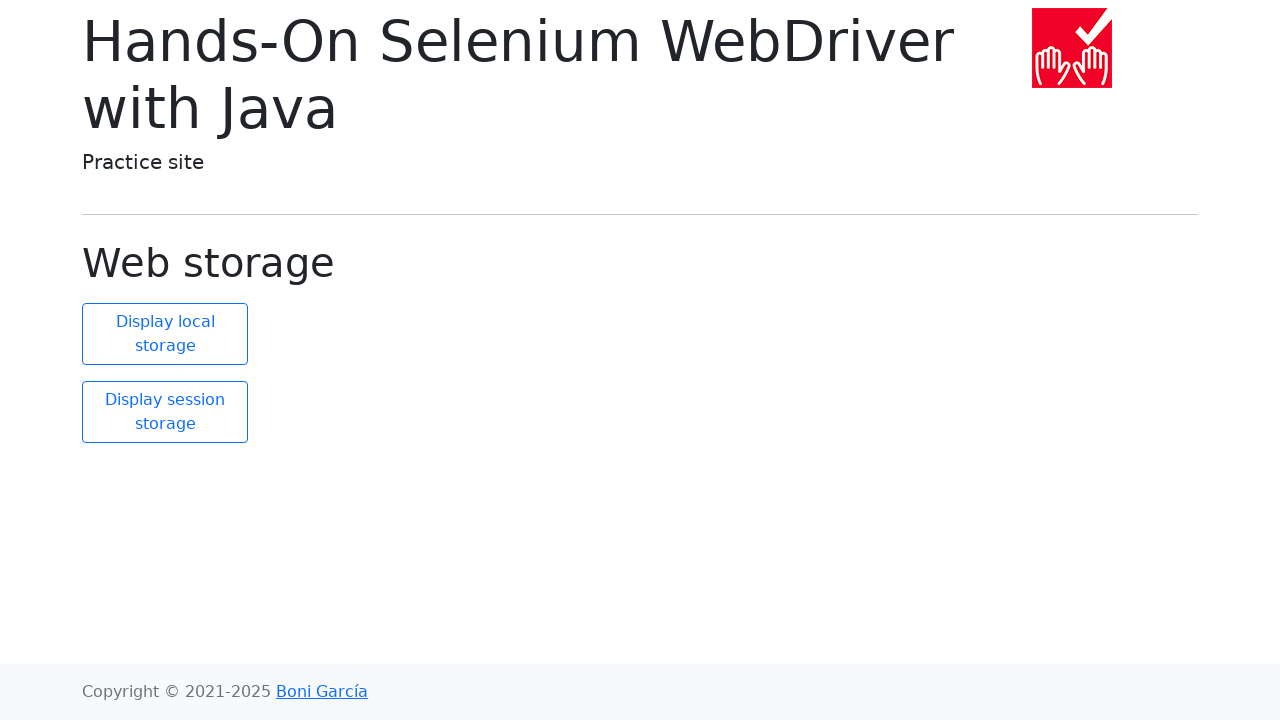

Clicked button to display session storage data at (165, 412) on #display-session
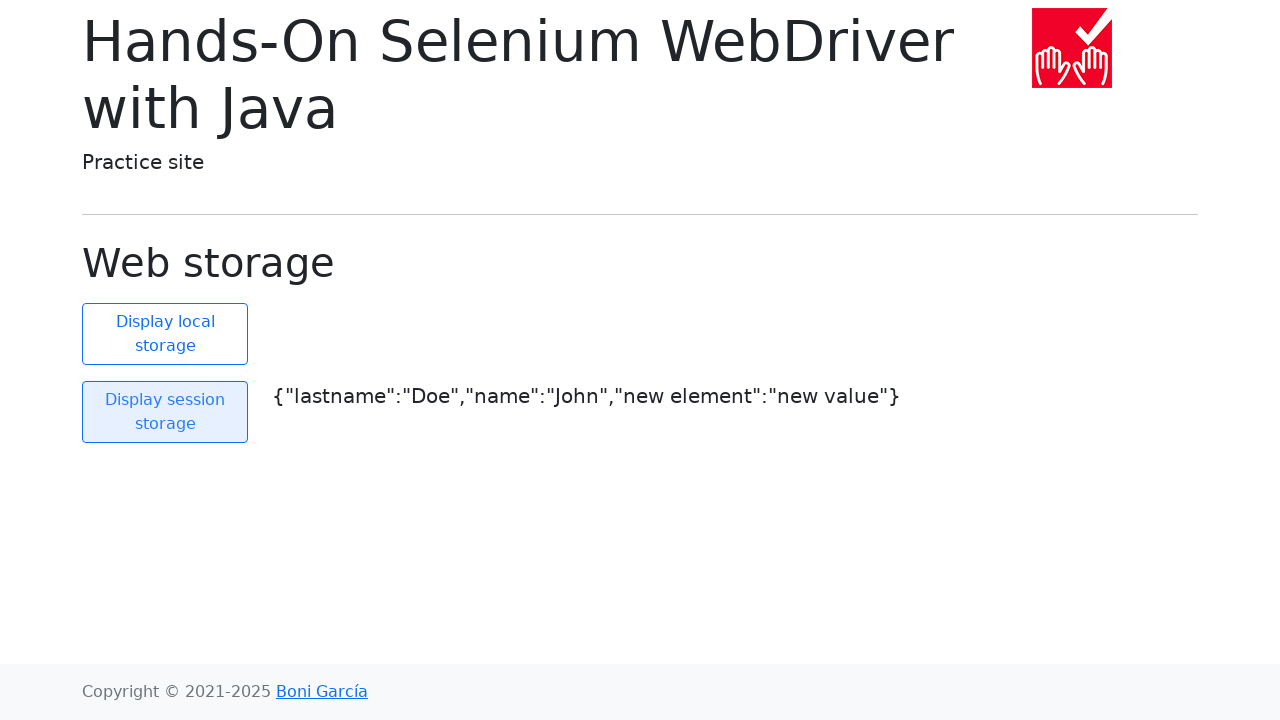

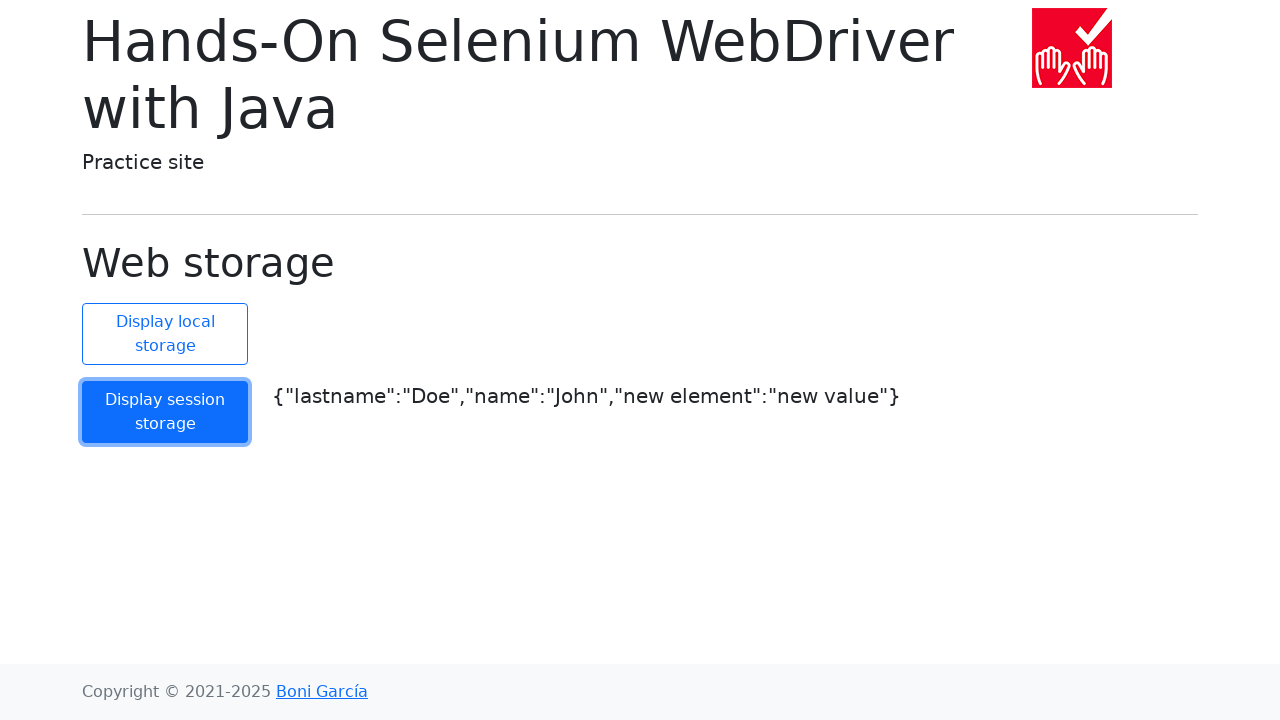